Tests a flight booking form by selecting currency, adjusting passenger count, selecting departure and arrival cities, checking senior citizen option, and submitting the search

Starting URL: https://rahulshettyacademy.com/dropdownsPractise/

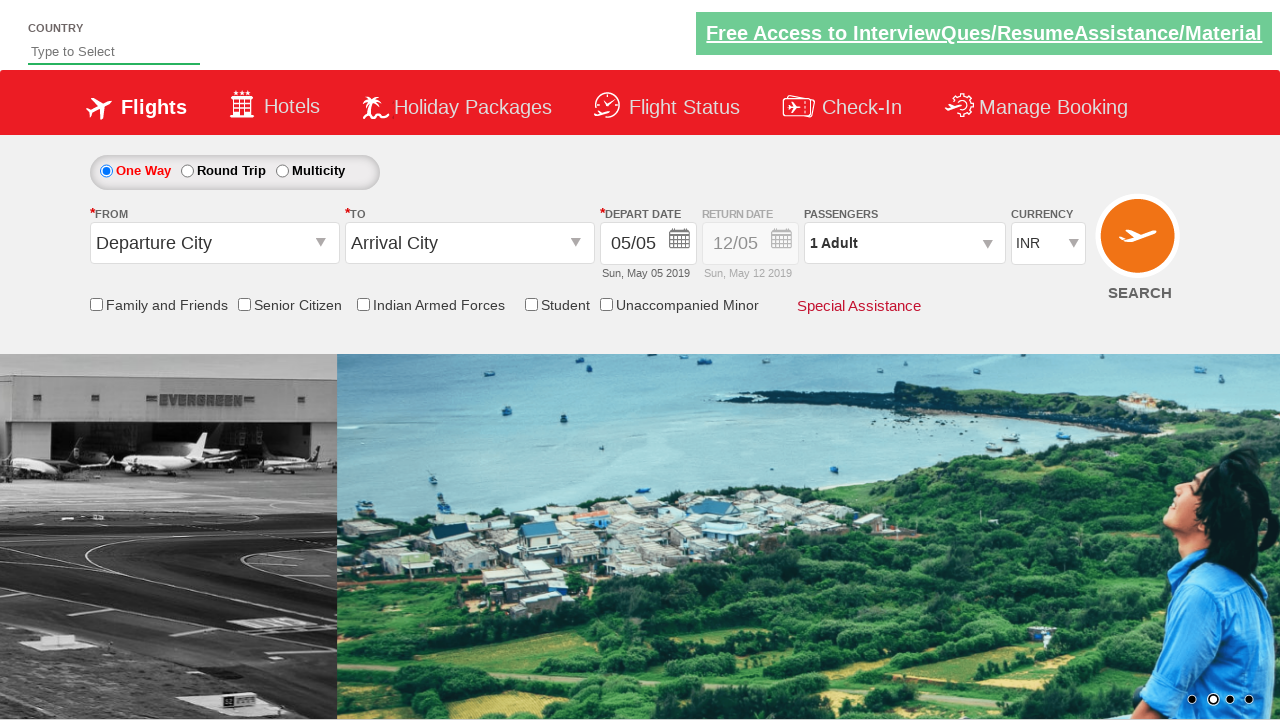

Selected USD currency from dropdown on #ctl00_mainContent_DropDownListCurrency
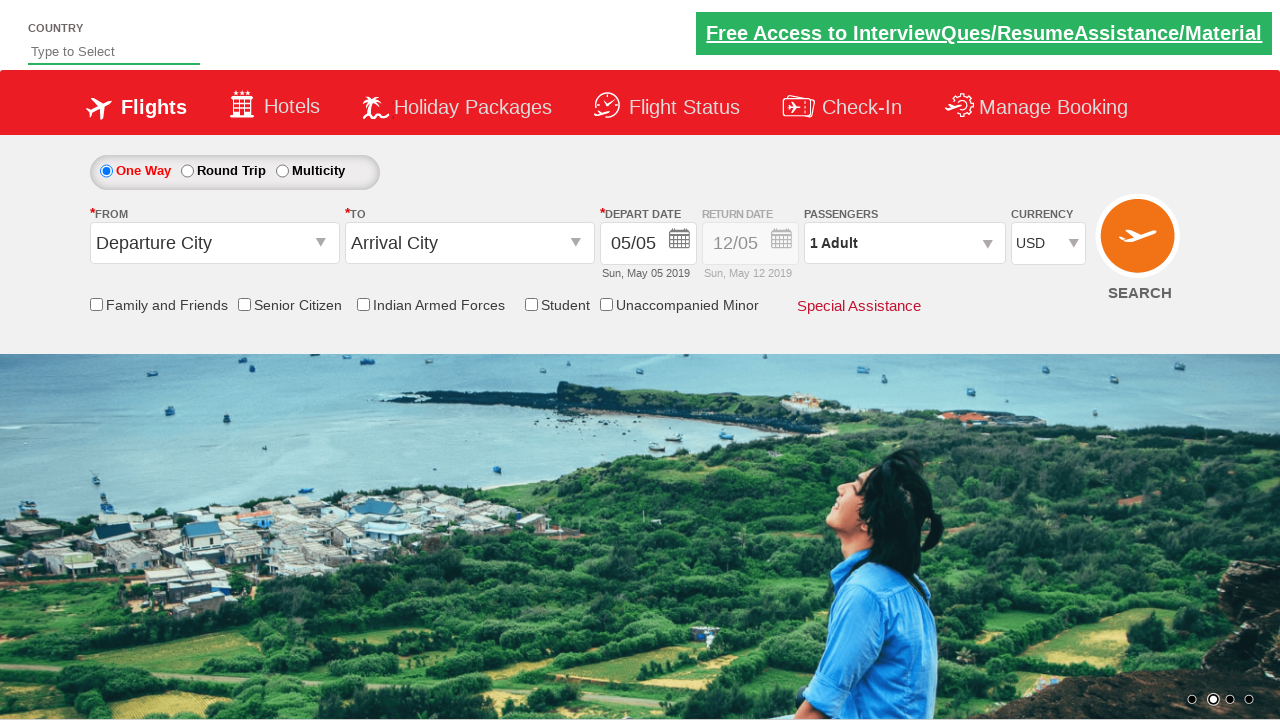

Clicked on passenger info to open passenger selection at (904, 243) on #divpaxinfo
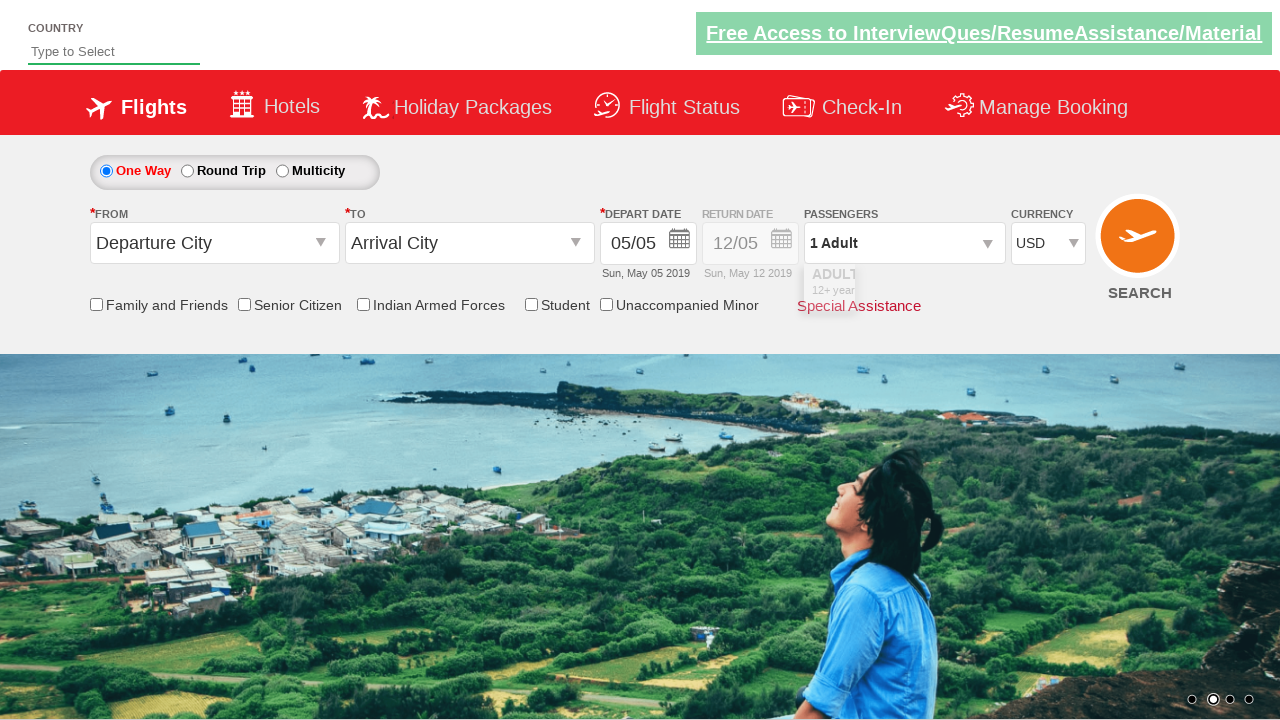

Clicked to add adult passenger (iteration 1) at (982, 288) on #hrefIncAdt
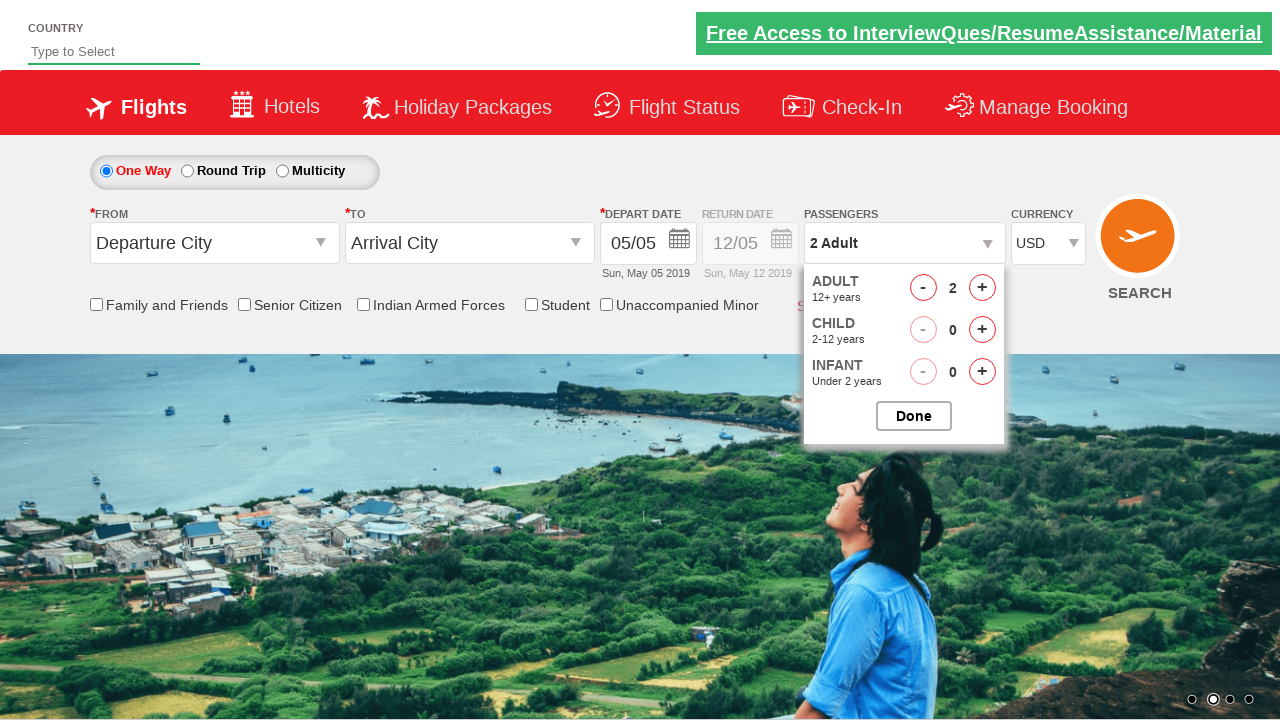

Clicked to add adult passenger (iteration 2) at (982, 288) on #hrefIncAdt
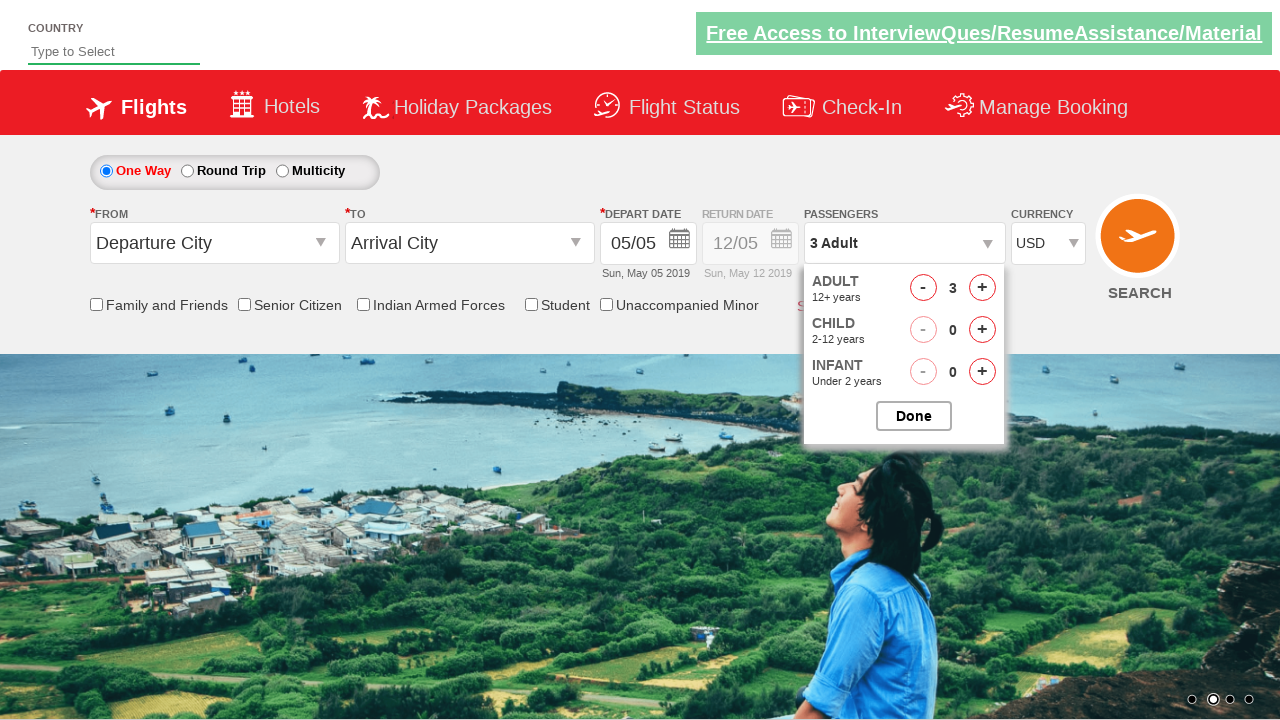

Clicked to add adult passenger (iteration 3) at (982, 288) on #hrefIncAdt
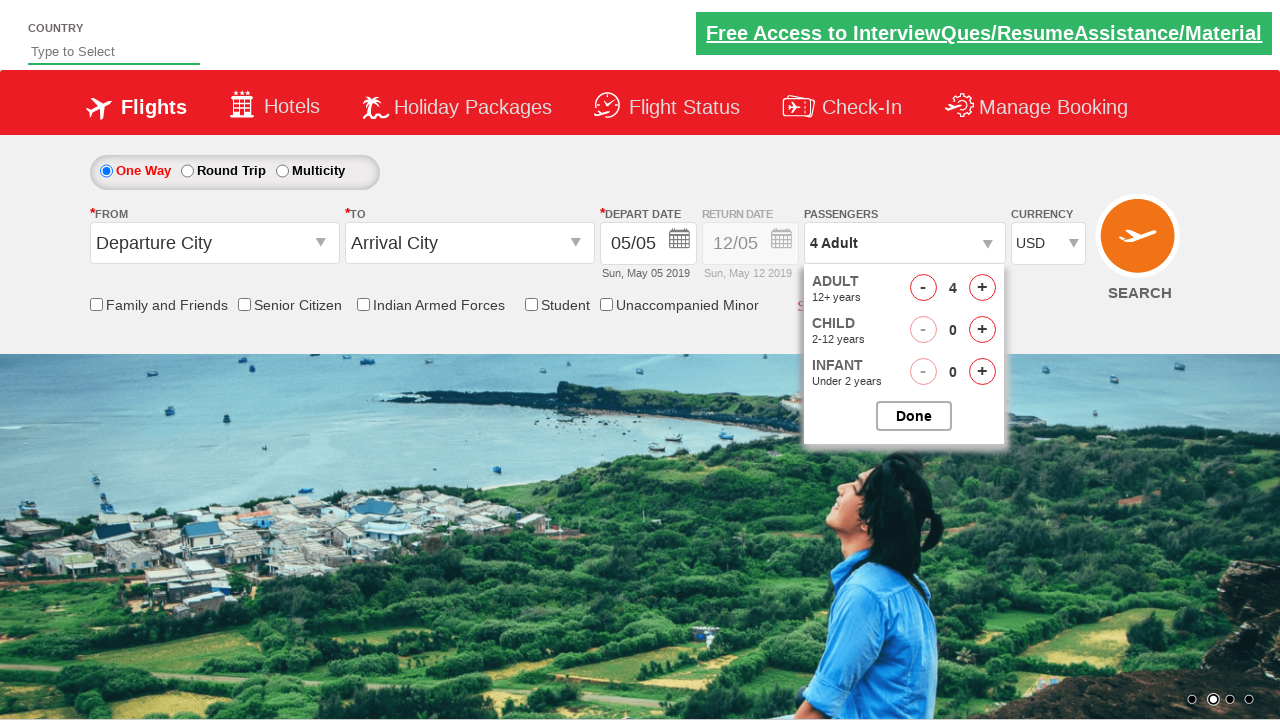

Clicked to add adult passenger (iteration 4) at (982, 288) on #hrefIncAdt
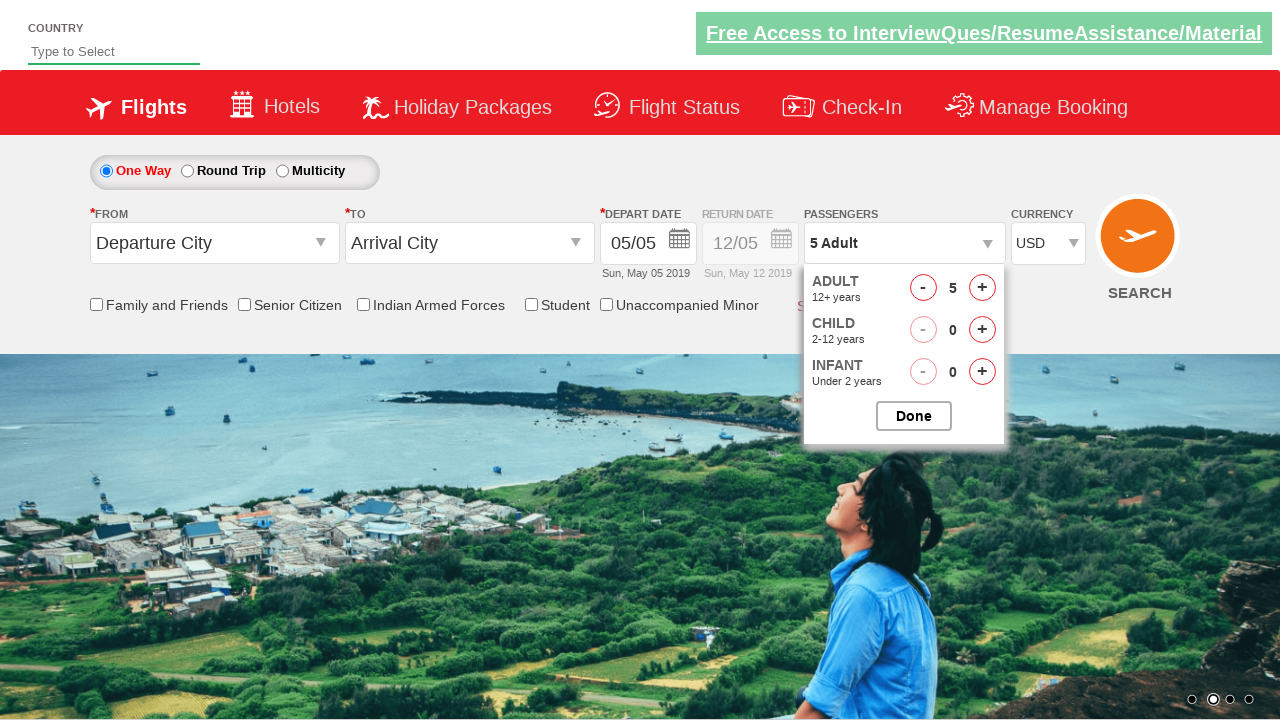

Closed passenger selection panel at (914, 416) on #btnclosepaxoption
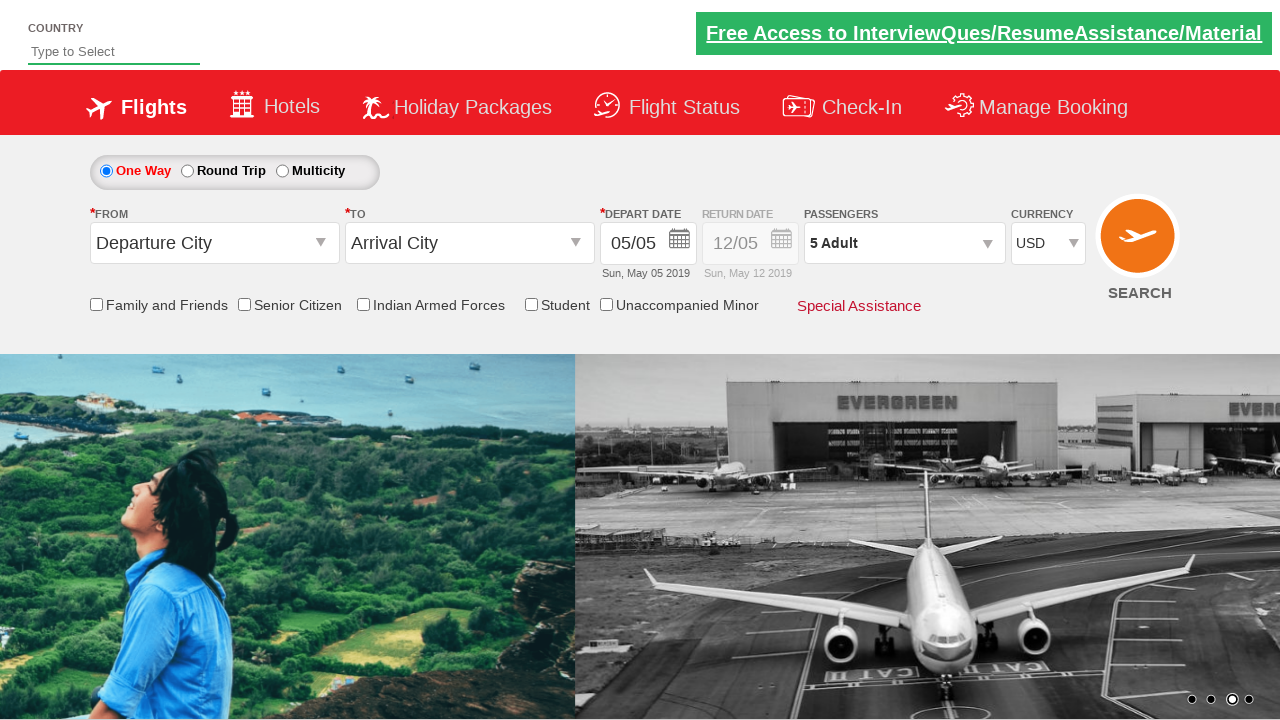

Clicked on origin station dropdown at (323, 244) on #ctl00_mainContent_ddl_originStation1_CTXTaction
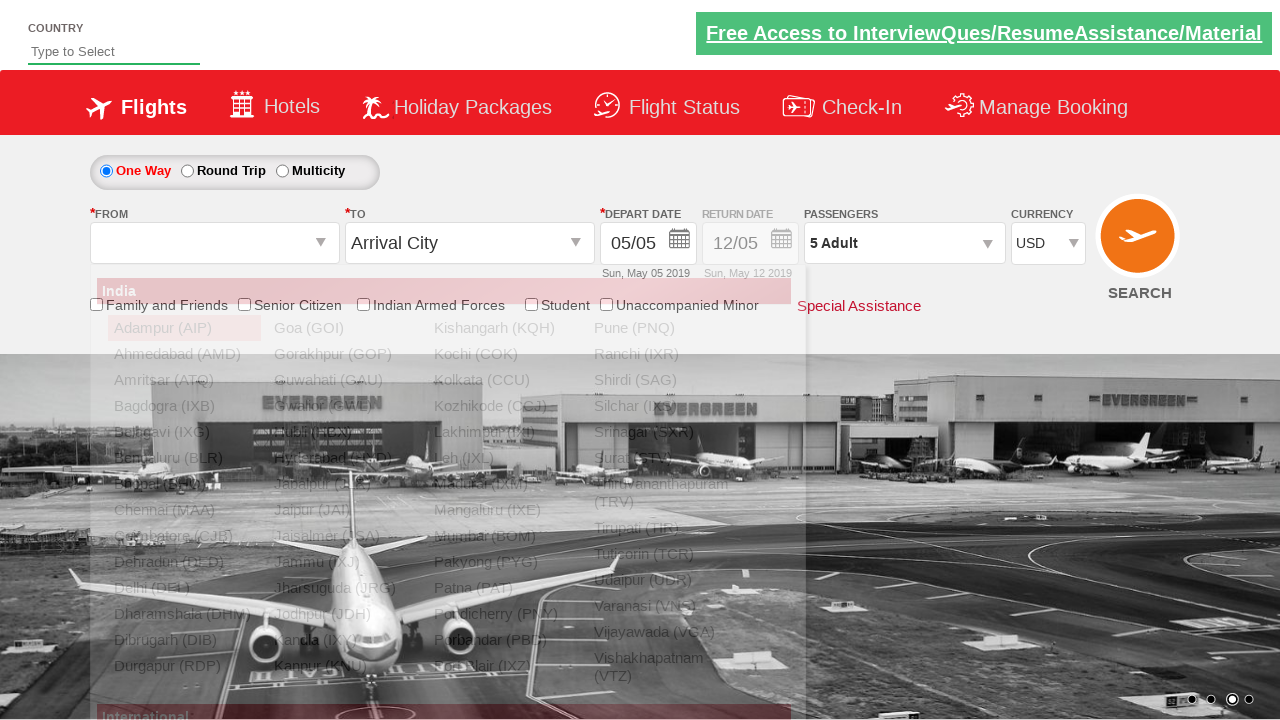

Selected CCU as departure city at (504, 380) on xpath=//a[@value='CCU']
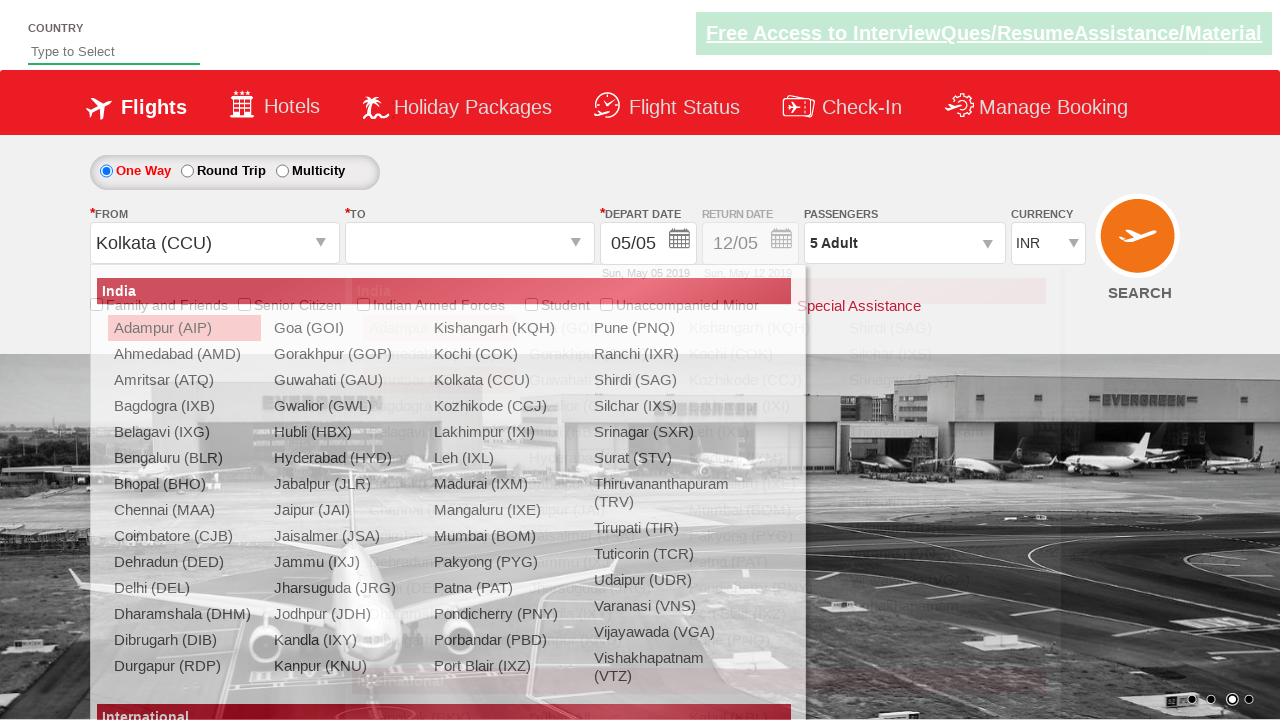

Selected TRV as arrival city at (919, 441) on (//a[@value='TRV'])[2]
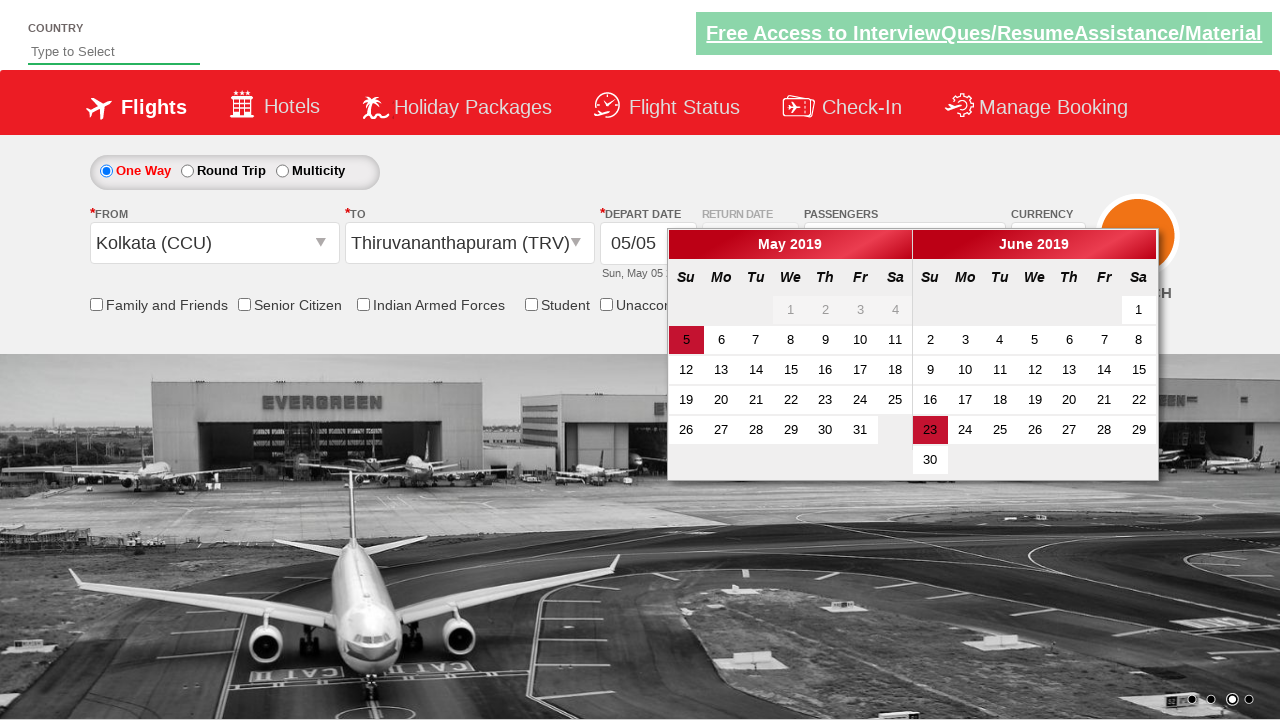

Checked senior citizen checkbox at (290, 305) on xpath=//*[@id='ctl00_mainContent_SeniorCitizenDiv']
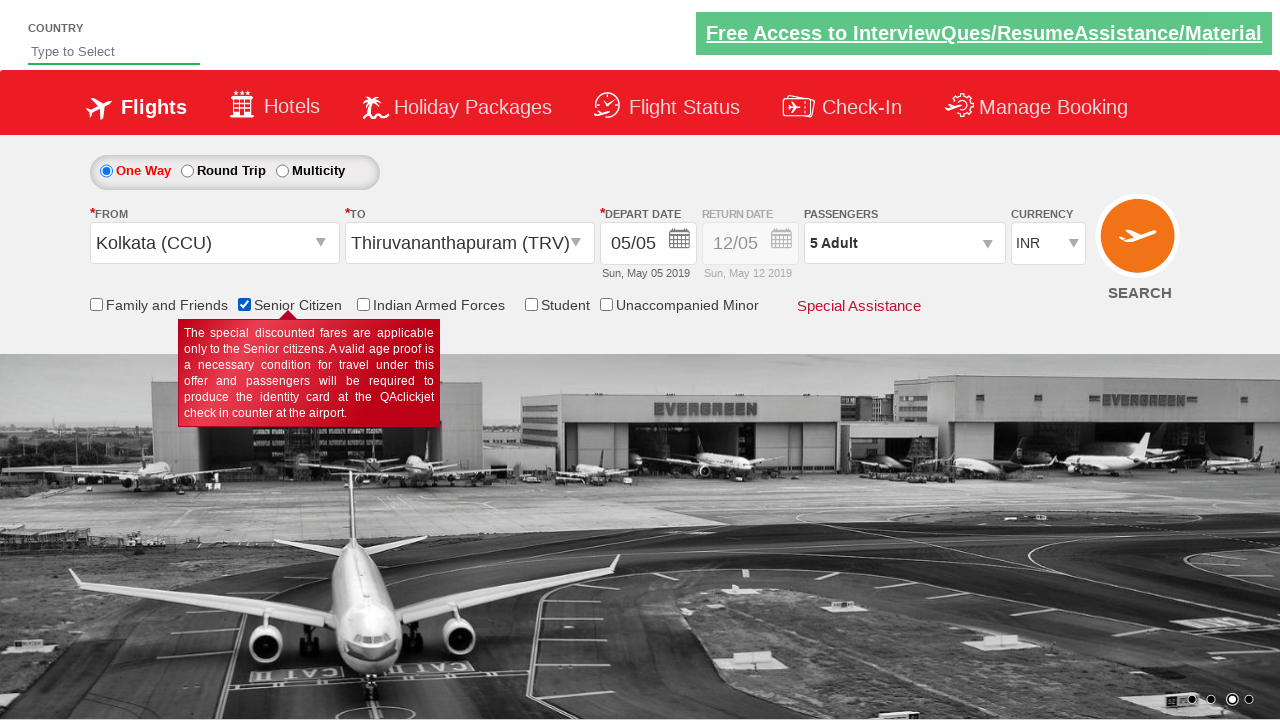

Clicked Find Flights button to submit search at (1140, 245) on #ctl00_mainContent_btn_FindFlights
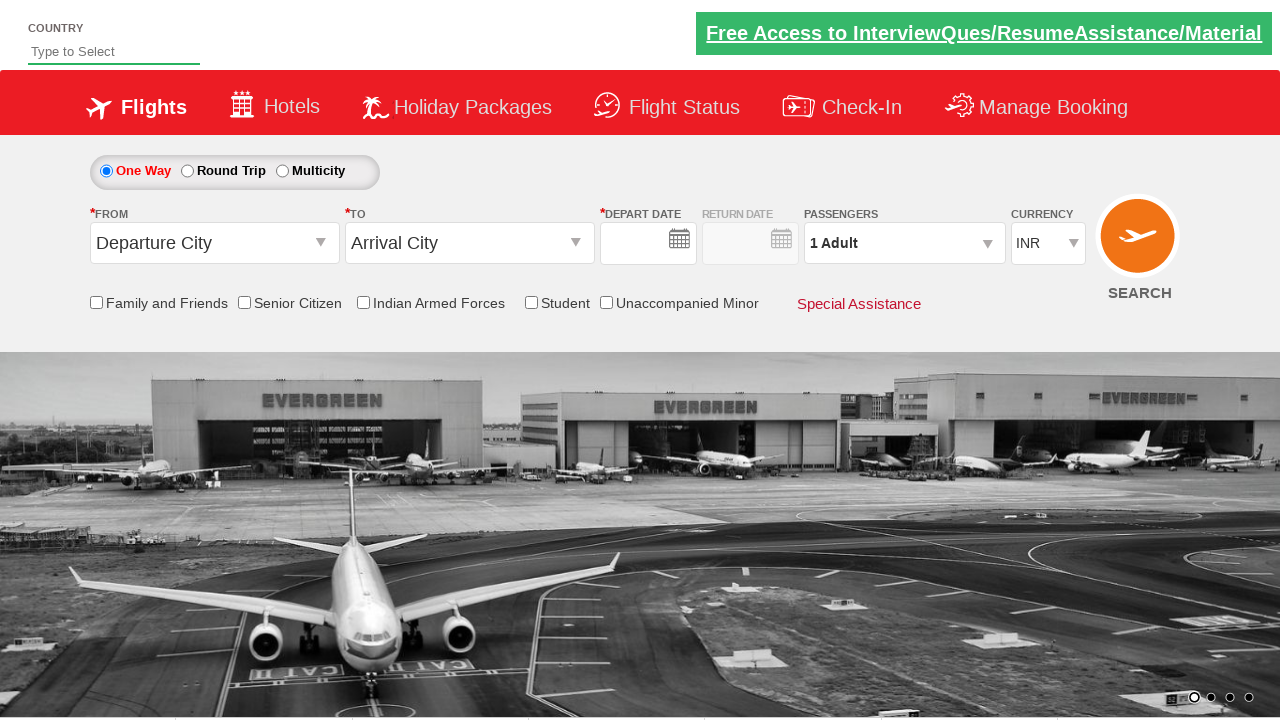

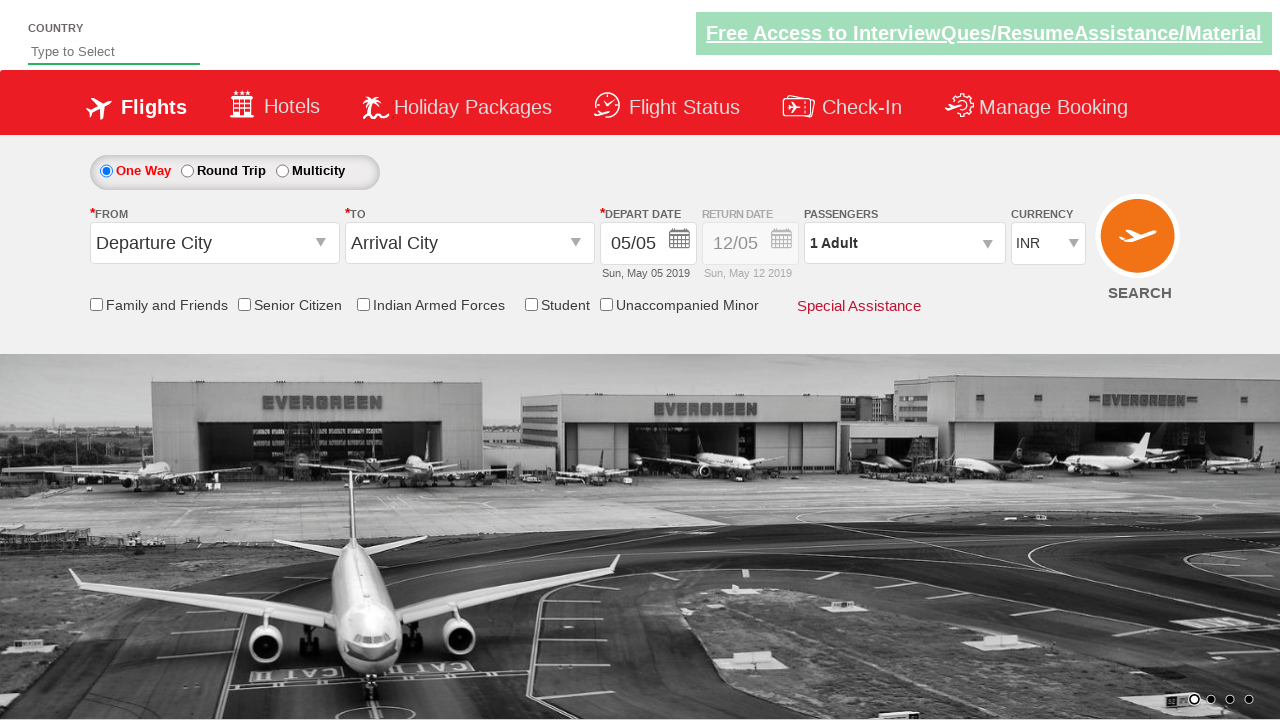